Tests tab switching functionality by clicking a button that opens a new tab and verifying navigation to the new tab

Starting URL: https://demoqa.com/browser-windows

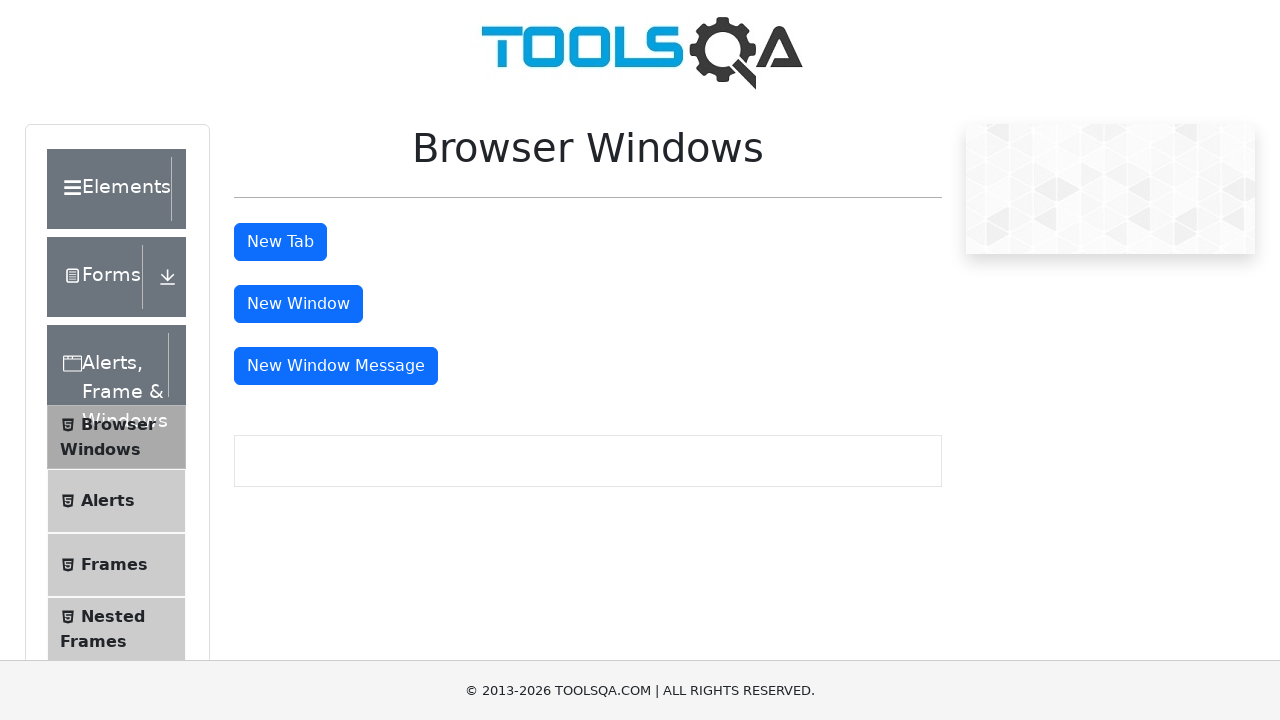

Clicked tab button to open new tab at (280, 242) on #tabButton
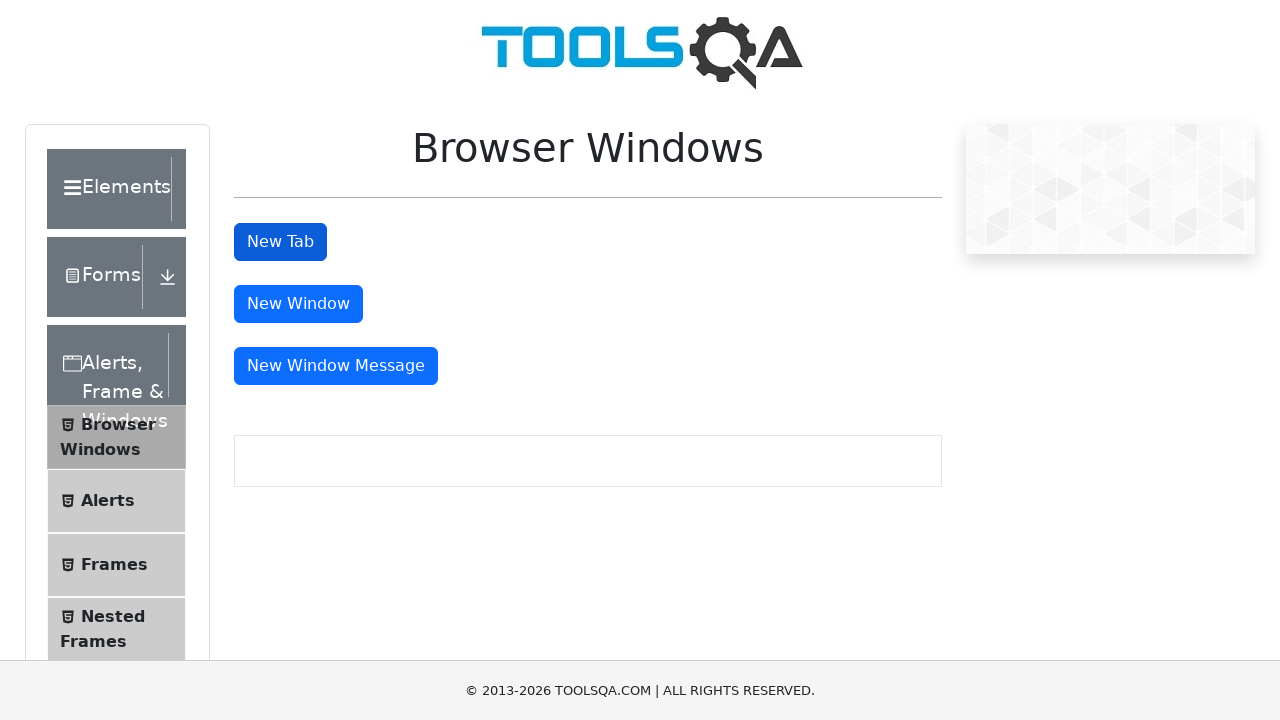

New tab opened and captured
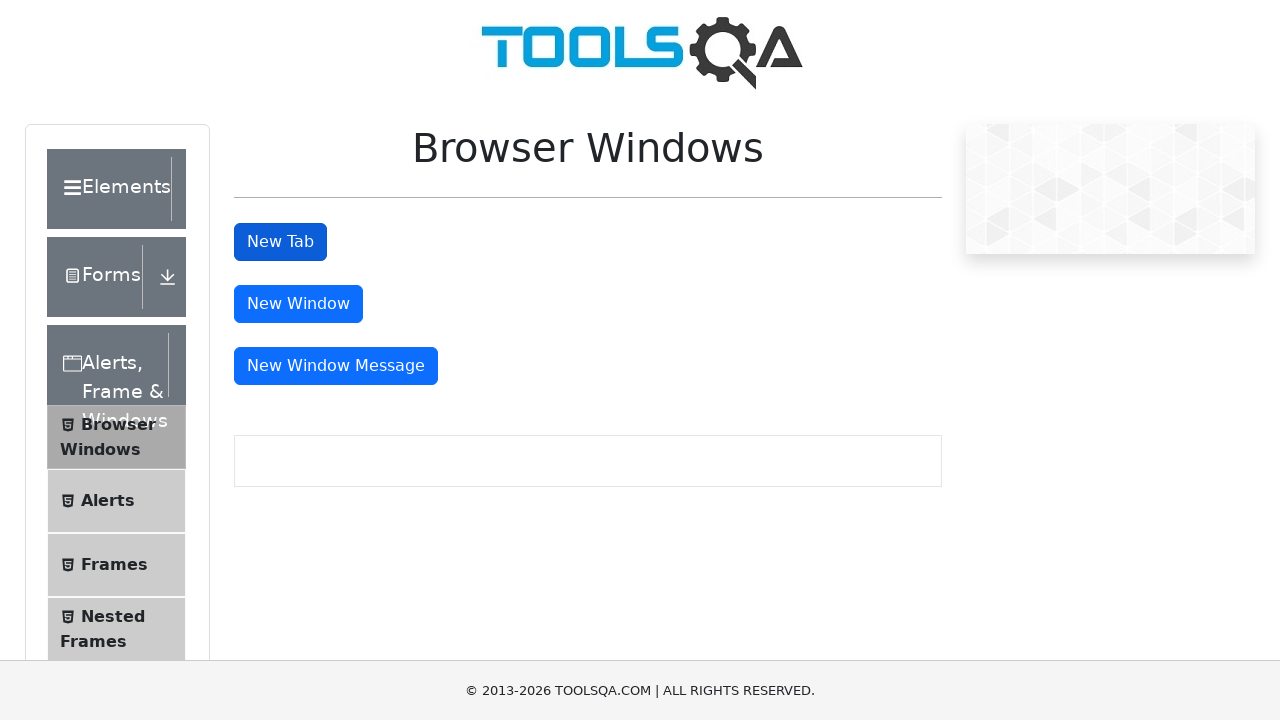

New tab page finished loading
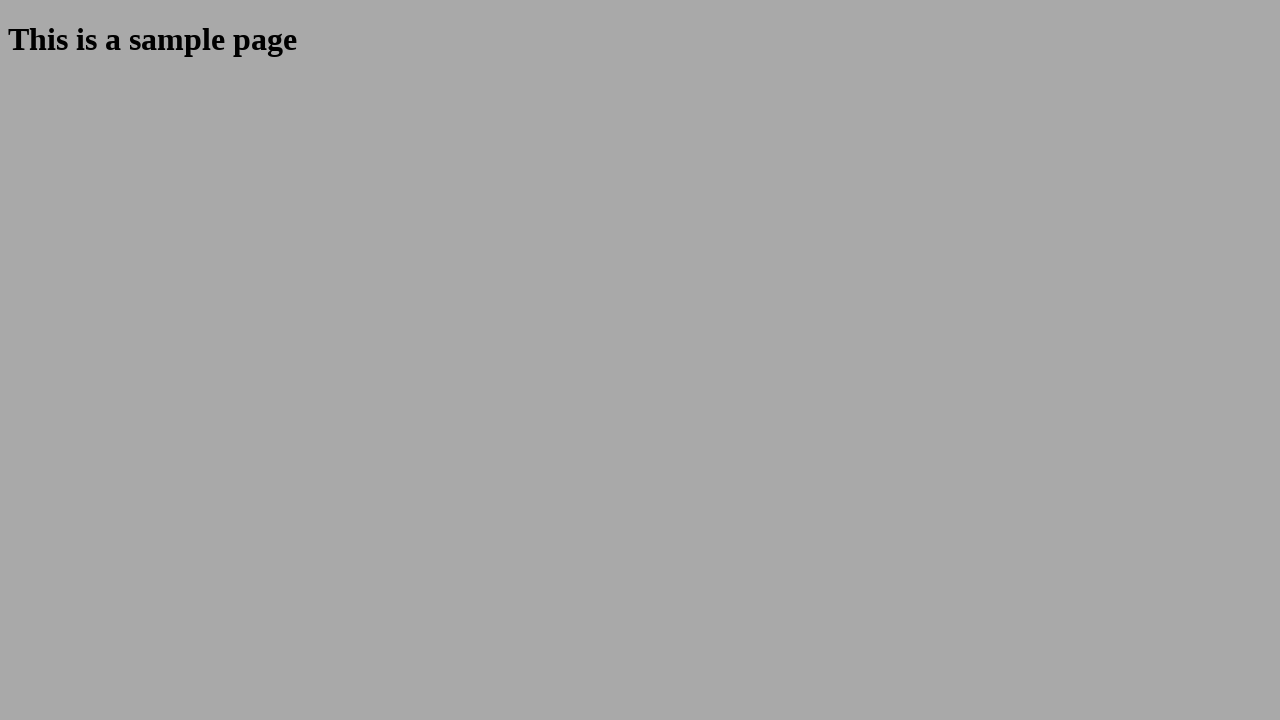

Verified navigation to https://demoqa.com/sample in new tab
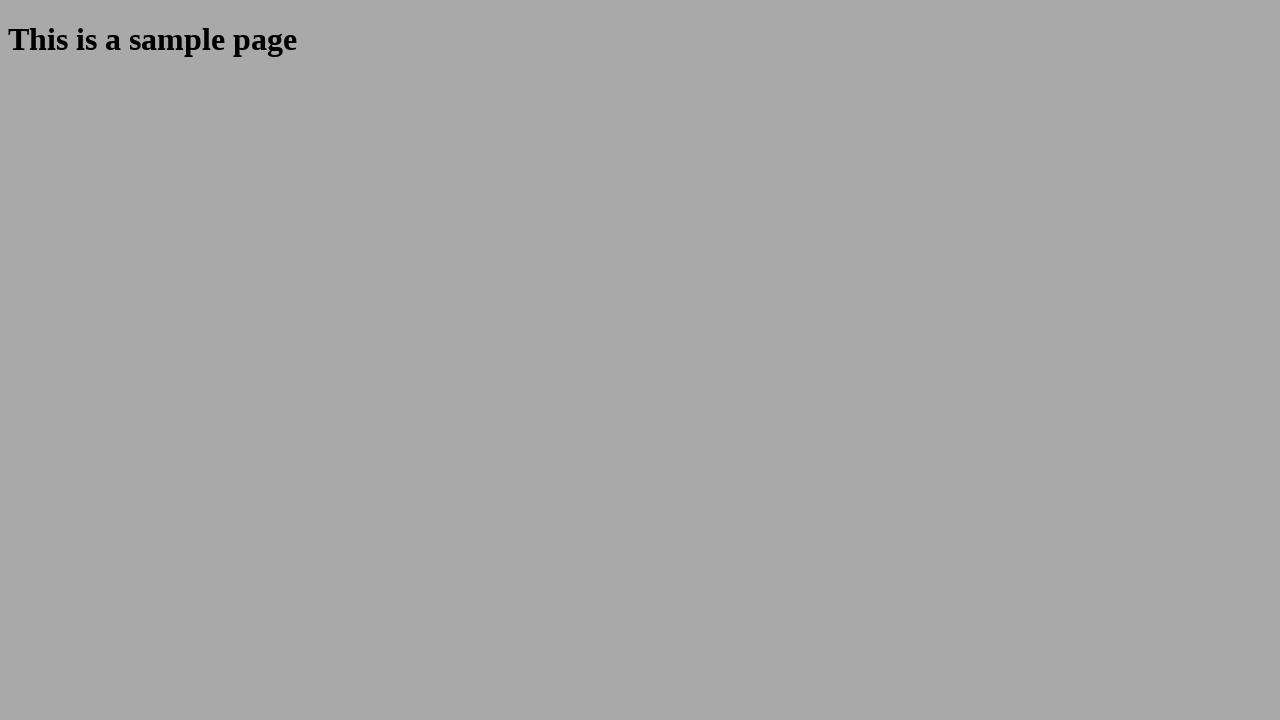

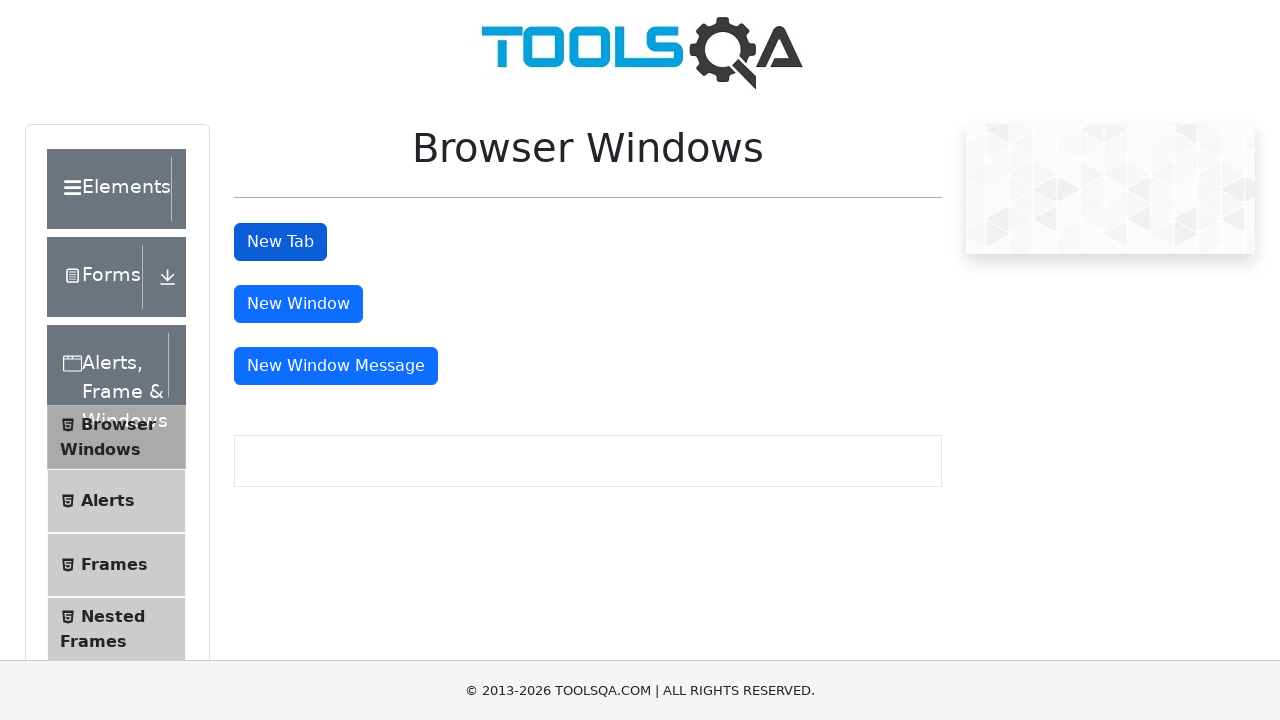